Clicks on the Documentation link from the homepage and verifies navigation to the documentation page

Starting URL: https://www.selenium.dev/

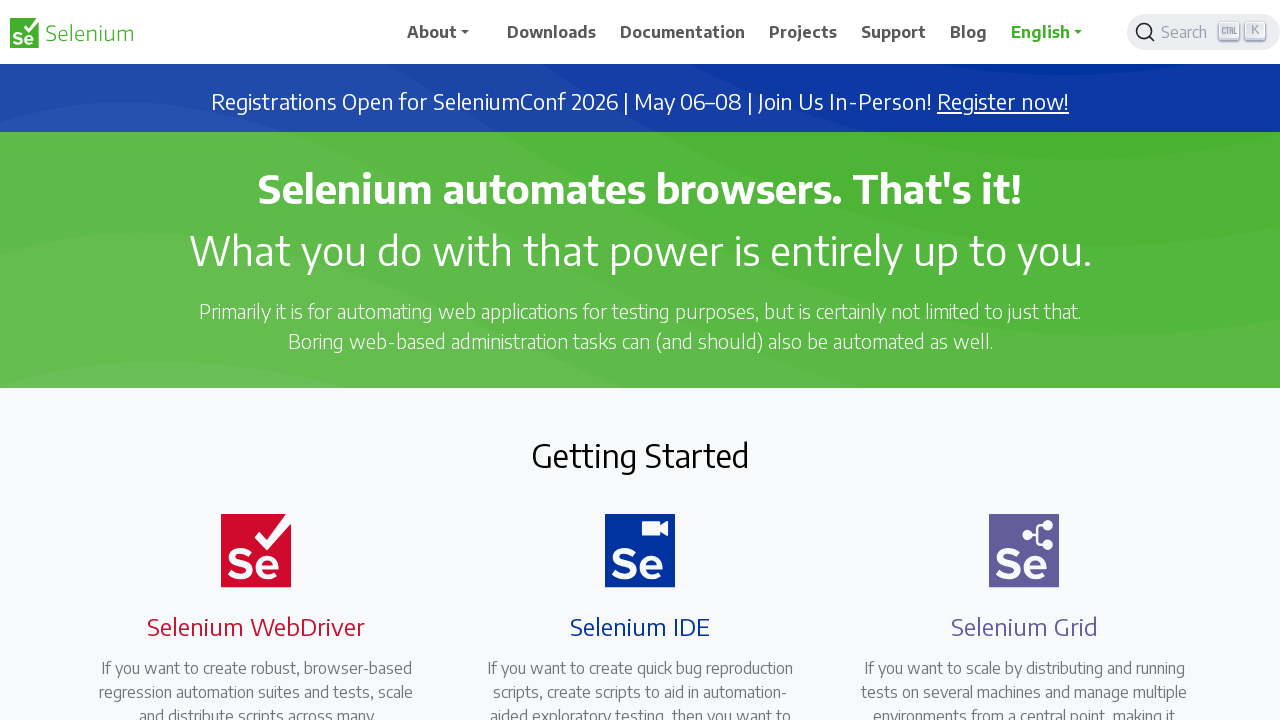

Clicked on Documentation link from homepage at (683, 32) on text=Documentation
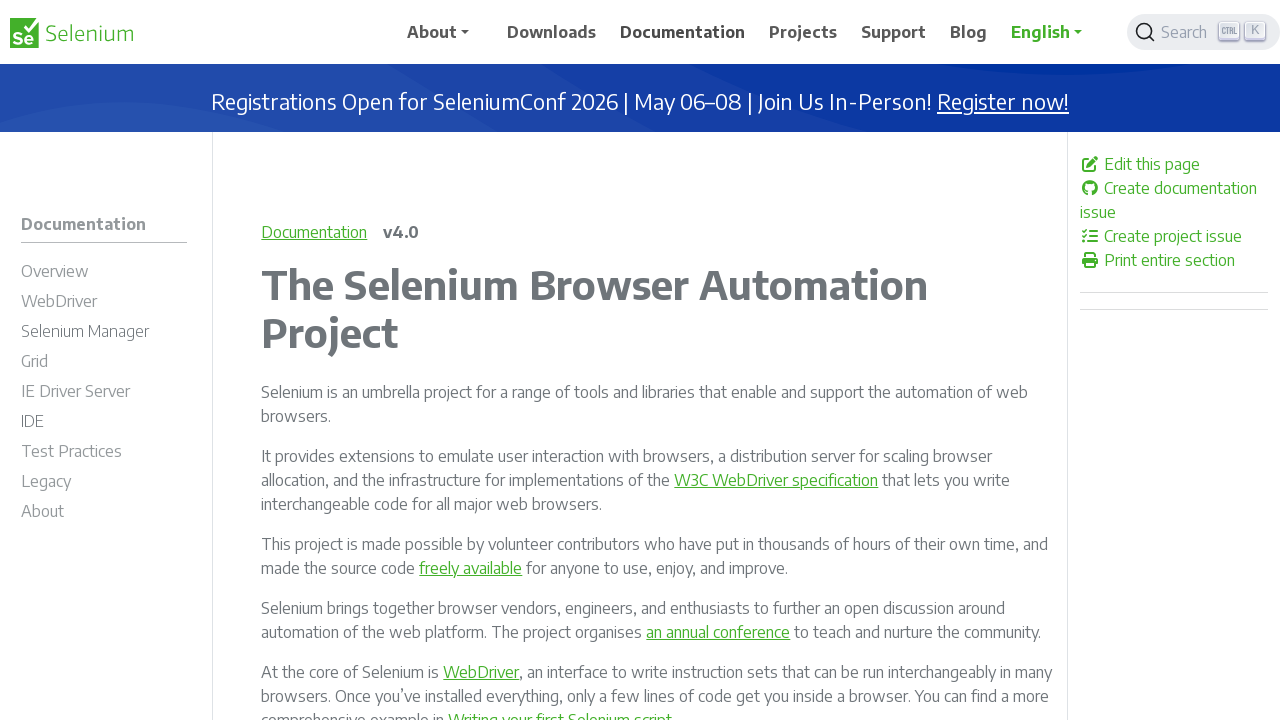

Verified navigation to documentation page at https://www.selenium.dev/documentation/
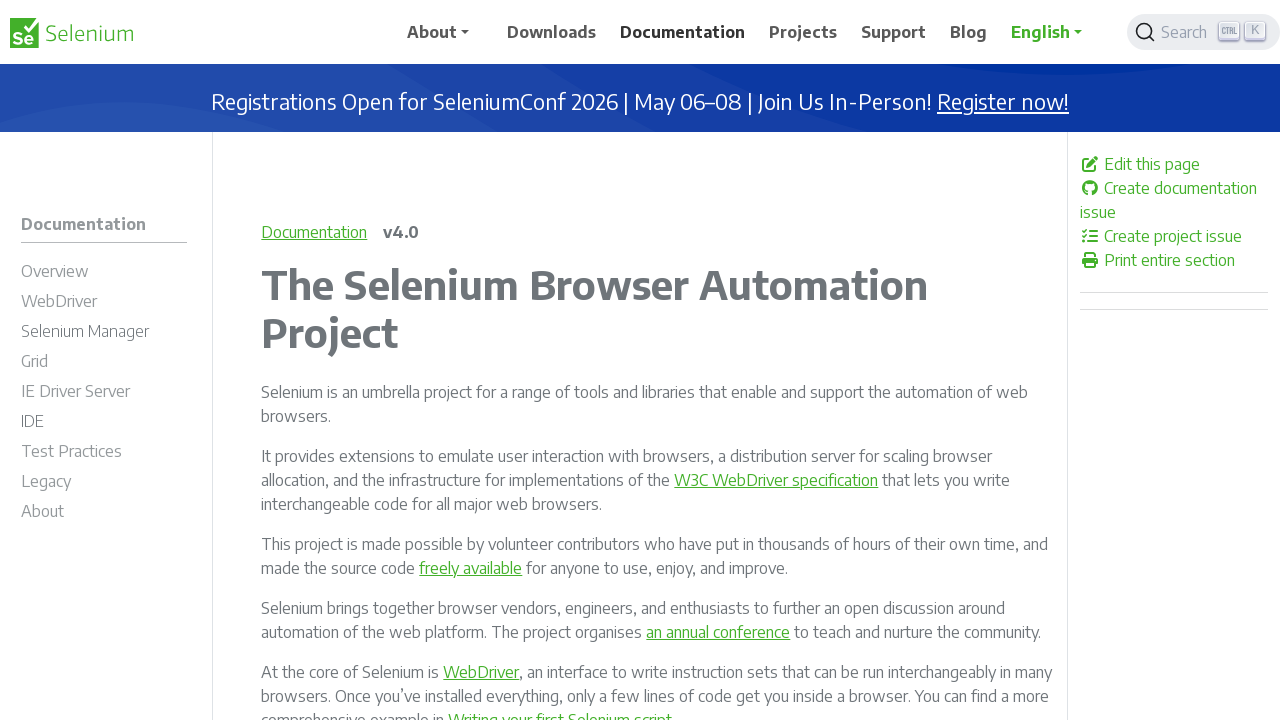

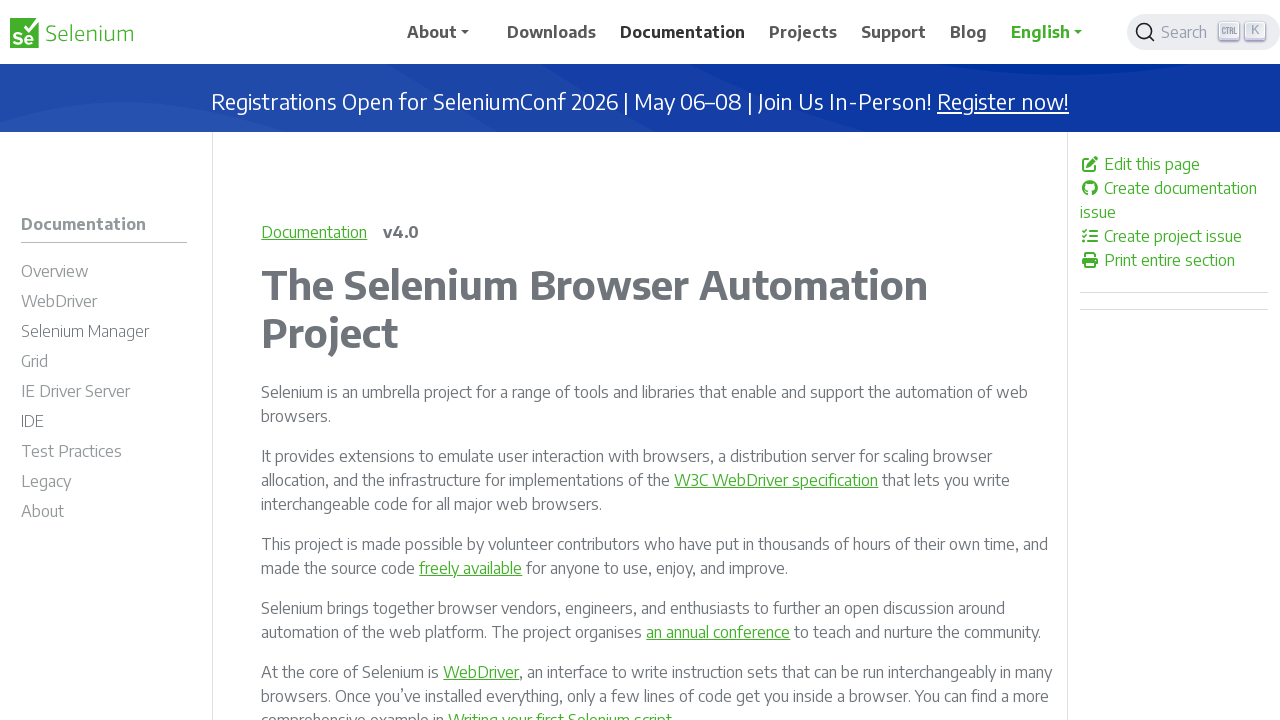